Tests number input field functionality by entering a value, clearing it, and entering a new value

Starting URL: https://the-internet.herokuapp.com/inputs

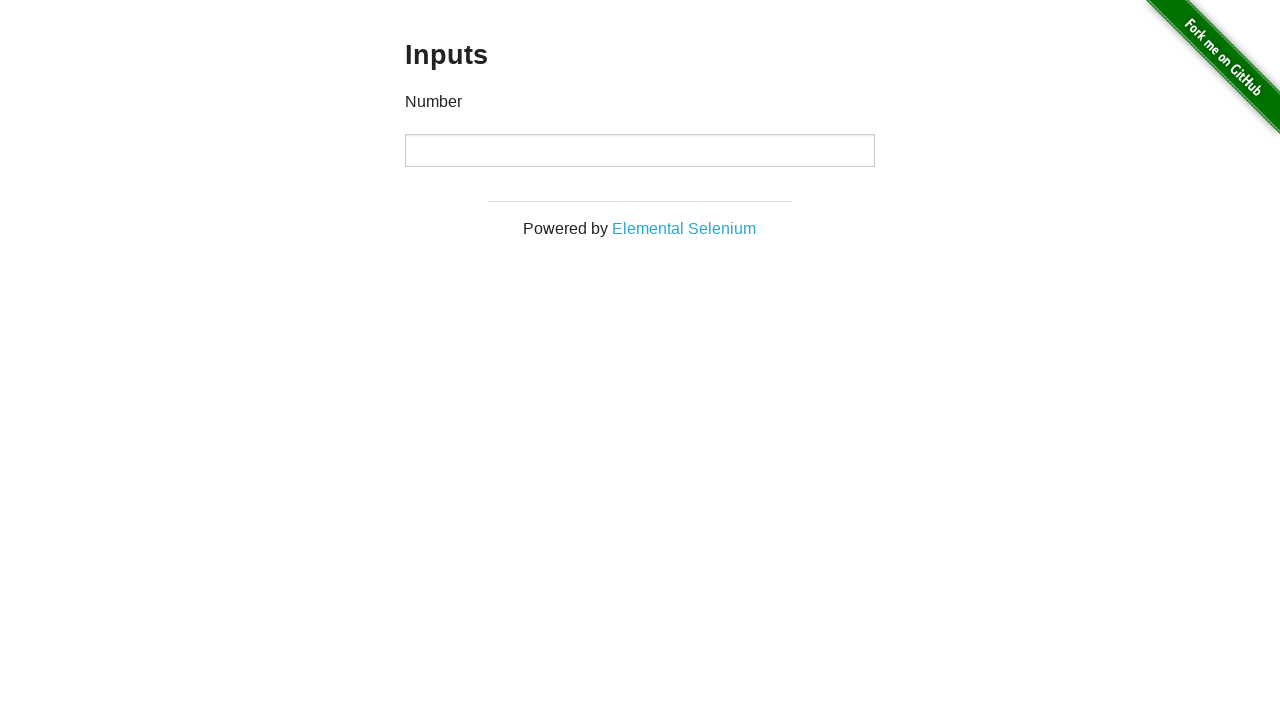

Entered value '1000' in number input field on input[type='number']
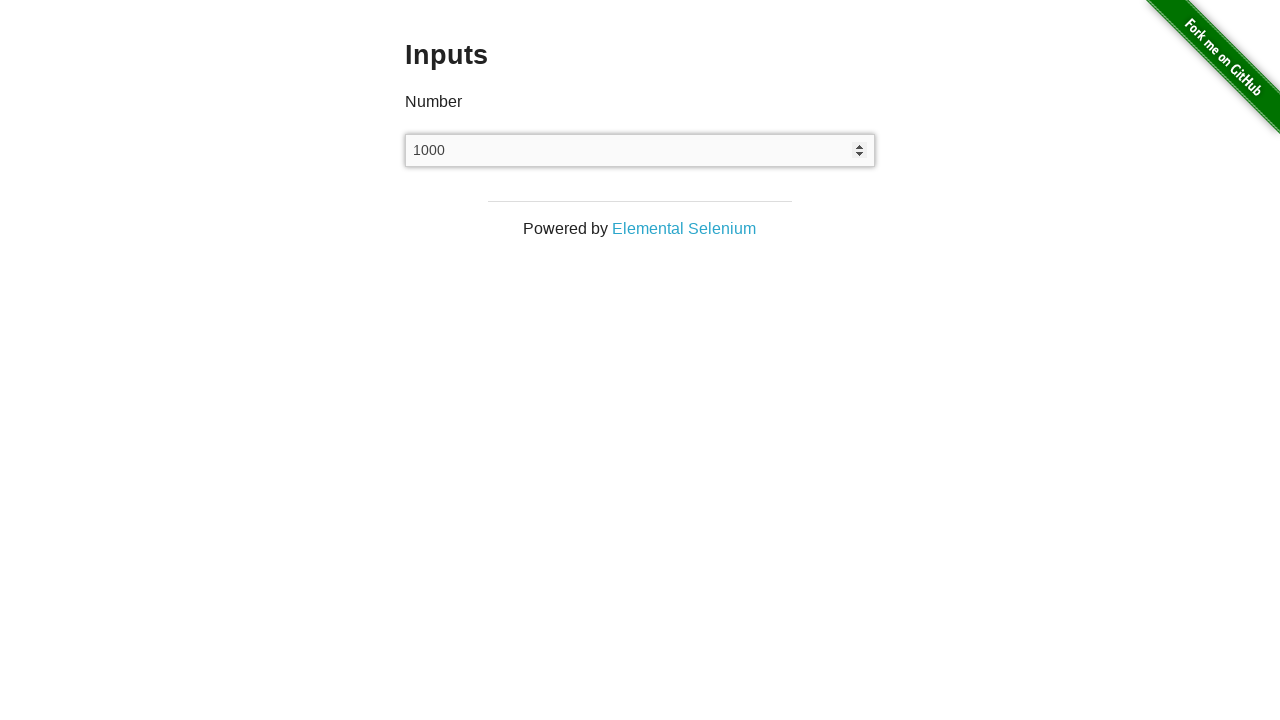

Cleared the number input field on input[type='number']
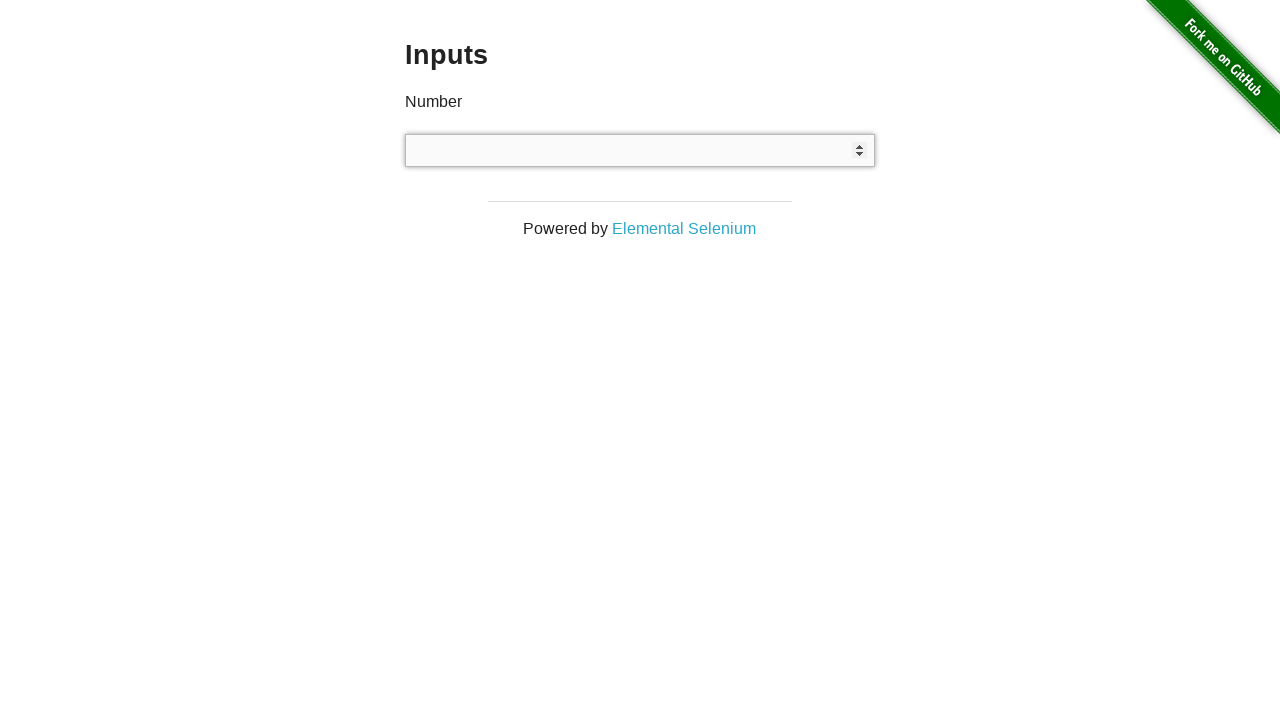

Entered value '999' in the cleared number input field on input[type='number']
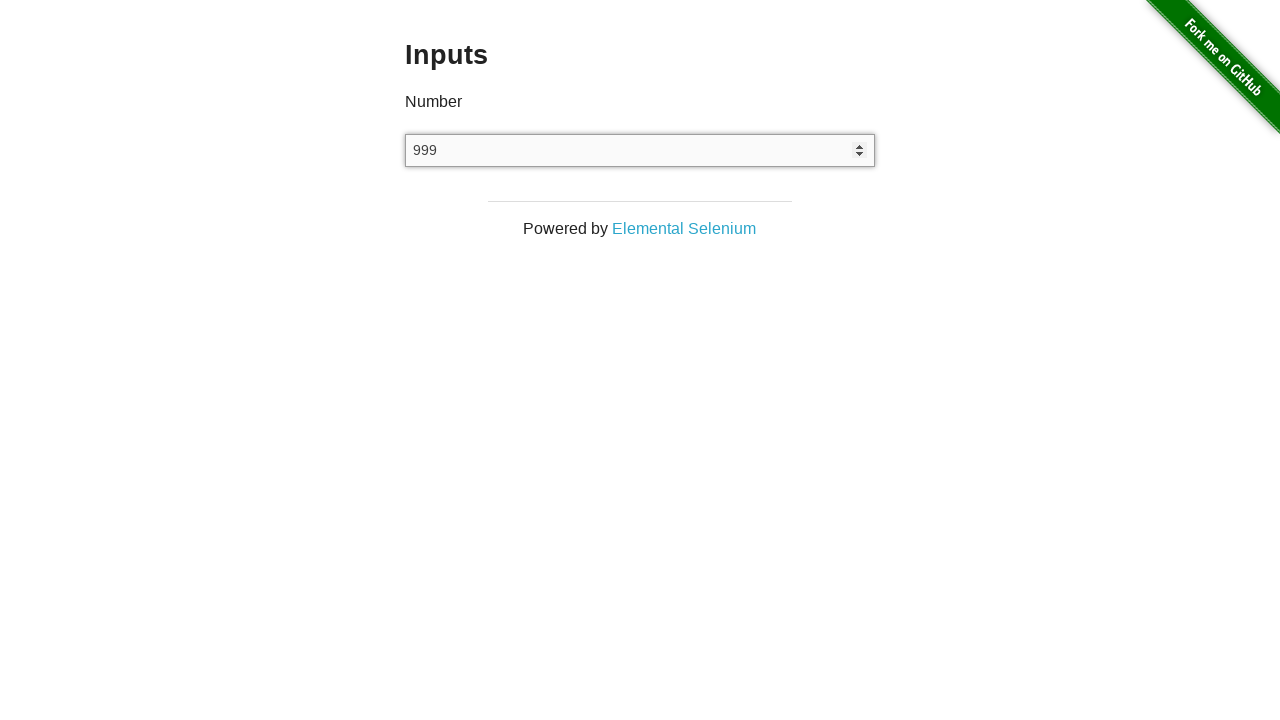

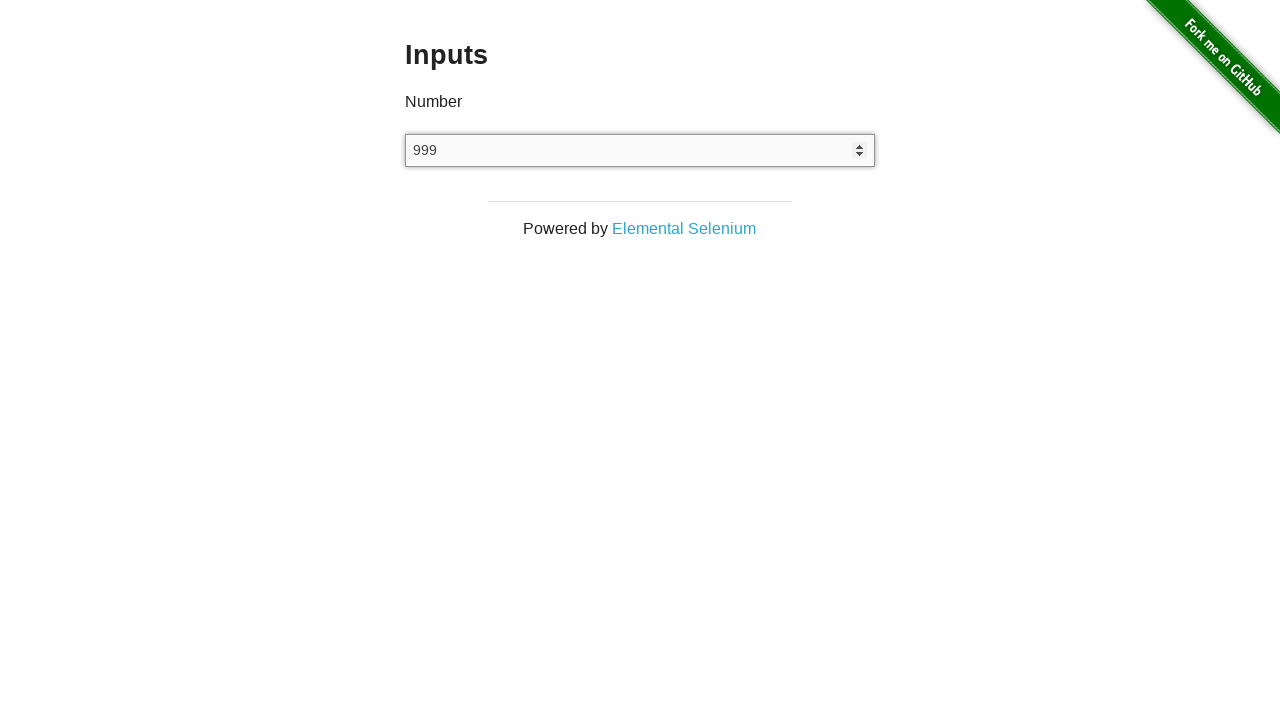